Tests selecting a radio button and verifying the selection is displayed

Starting URL: https://demoqa.com/radio-button

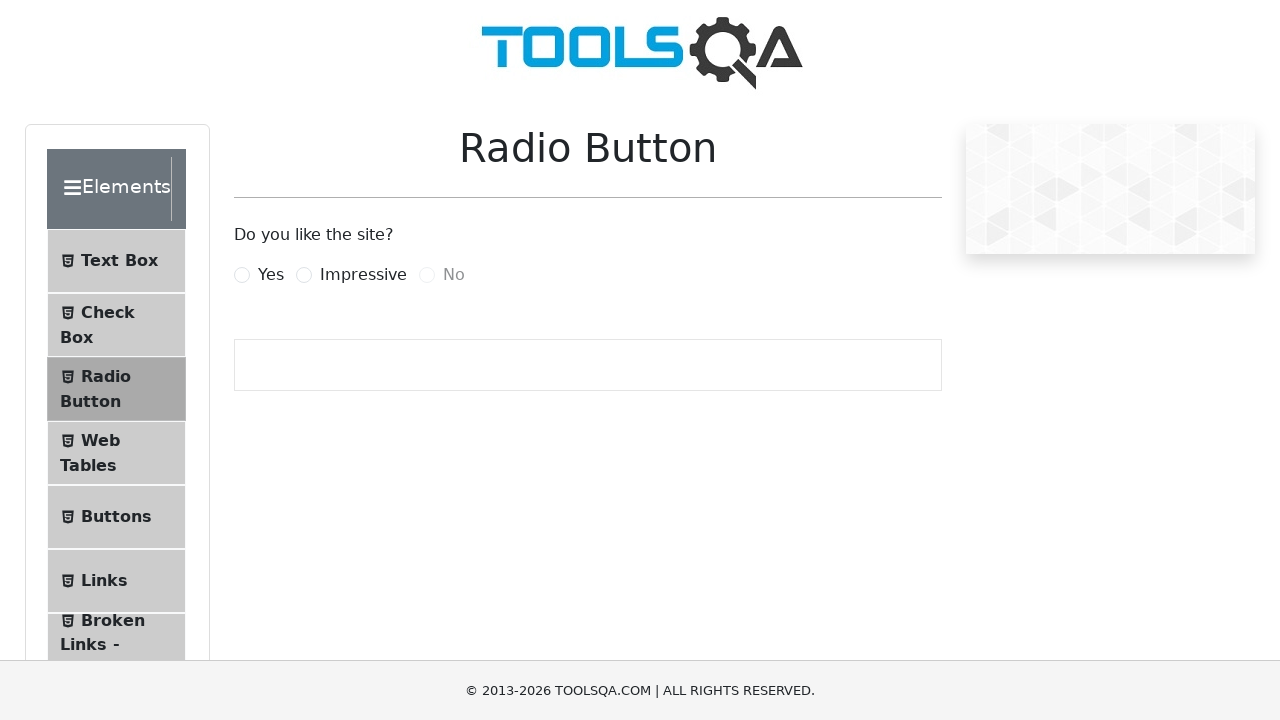

Clicked the Impressive radio button label at (363, 275) on [for='impressiveRadio']
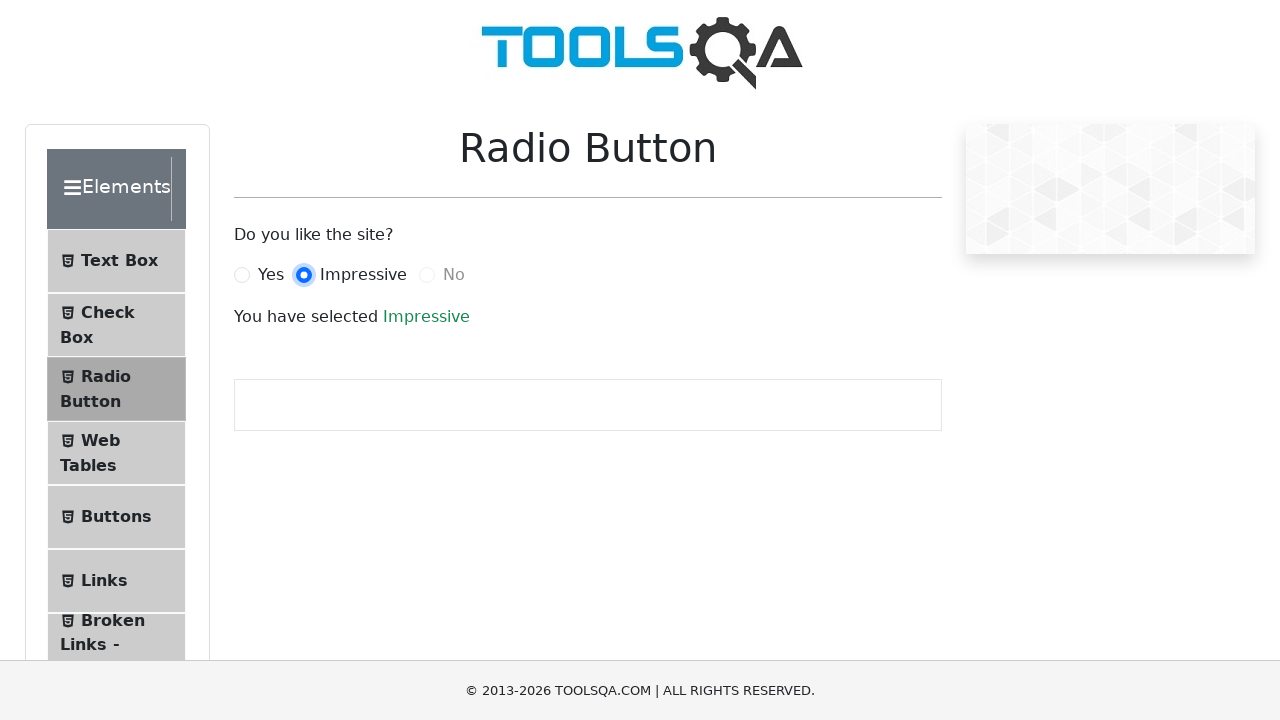

Verified that the success message is displayed after radio button selection
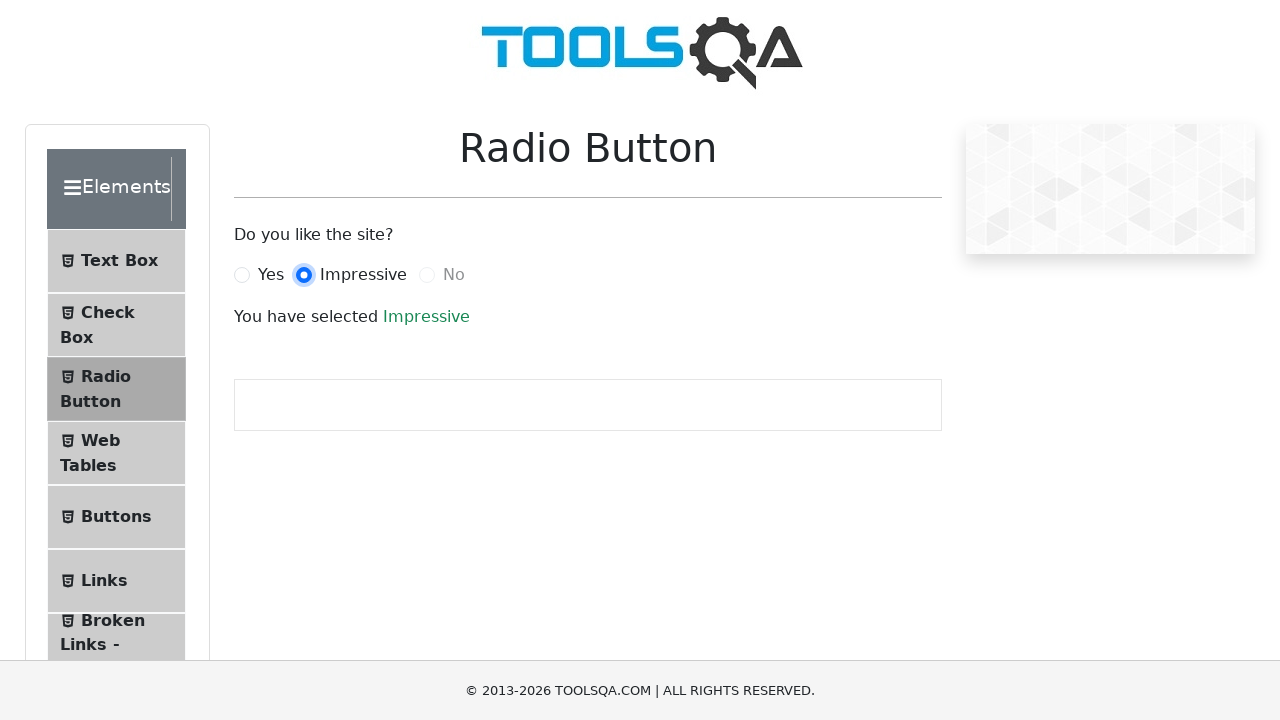

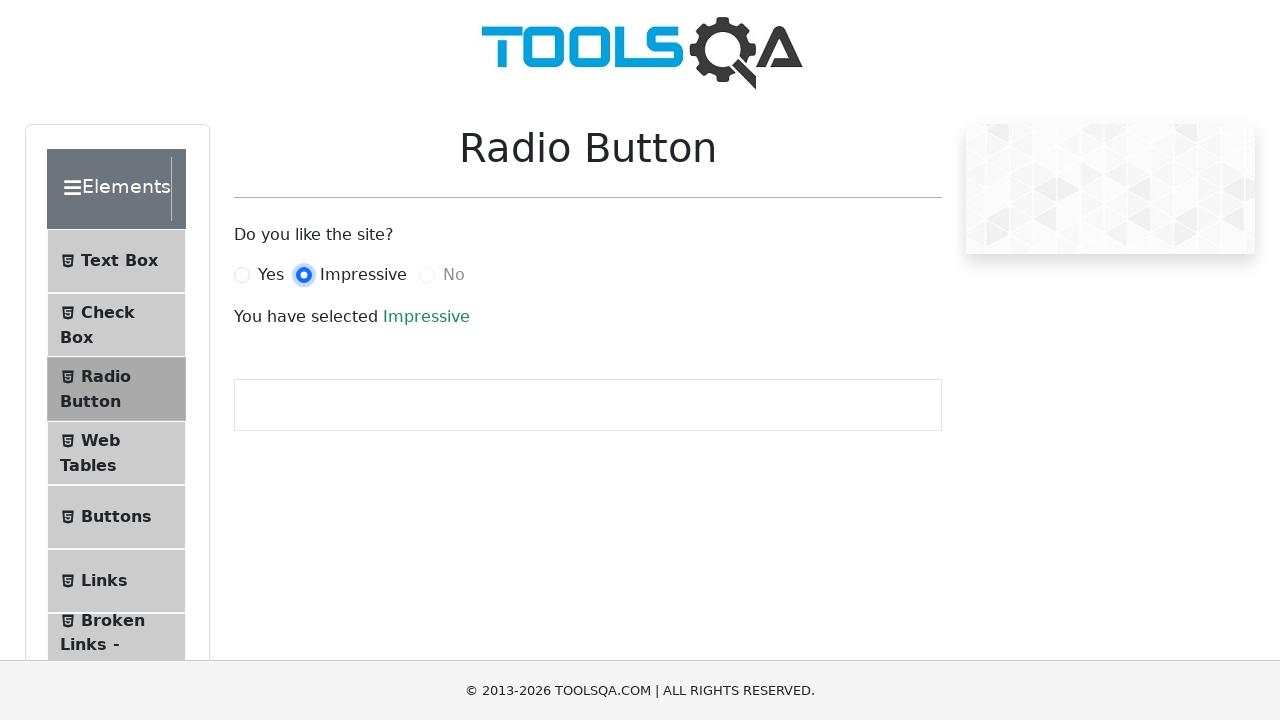